Tests a signup form by filling in first name, last name, and email fields, then clicking the sign up button

Starting URL: http://secure-retreat-92358.herokuapp.com/

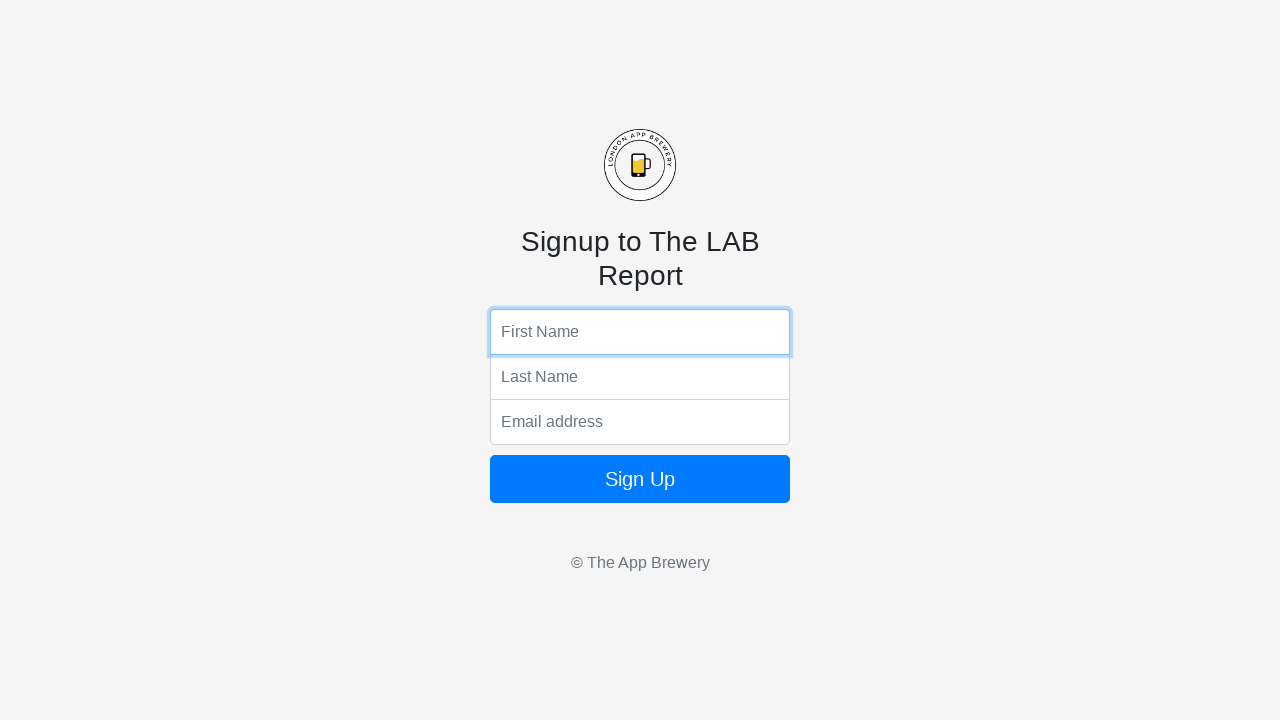

Filled first name field with 'John' on body > form > input.form-control.top
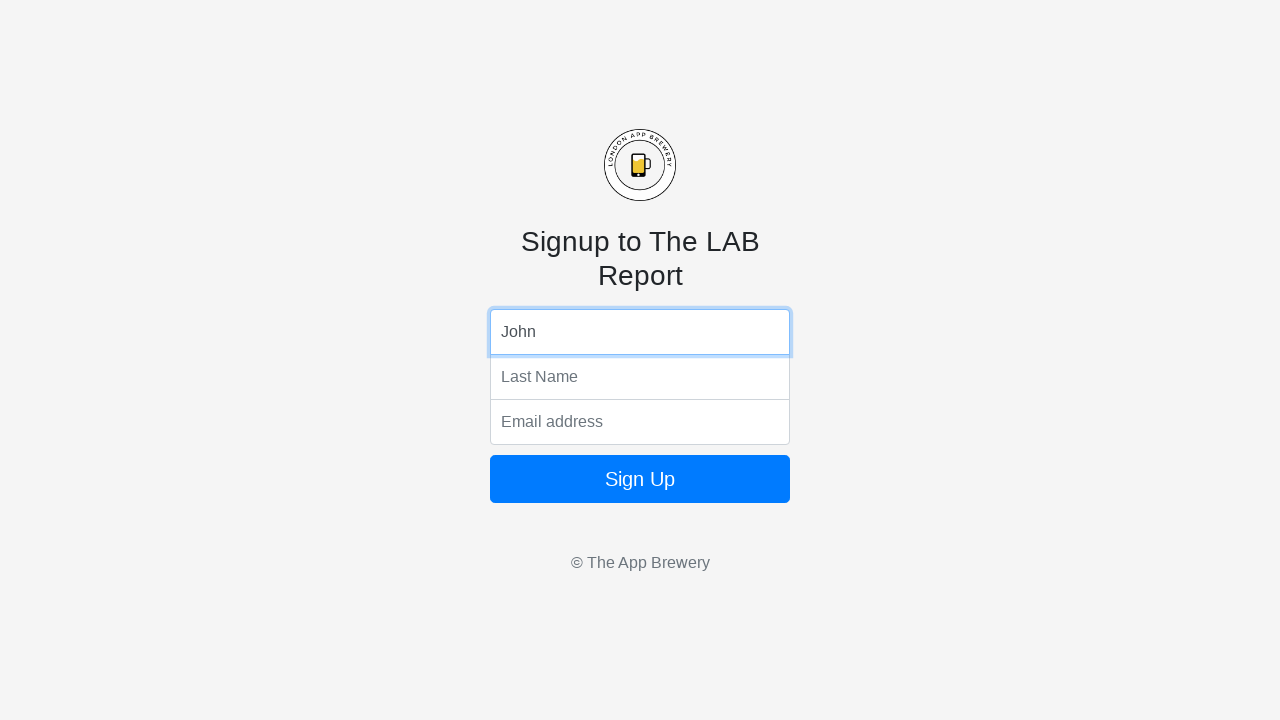

Filled last name field with 'Smith' on body > form > input.form-control.middle
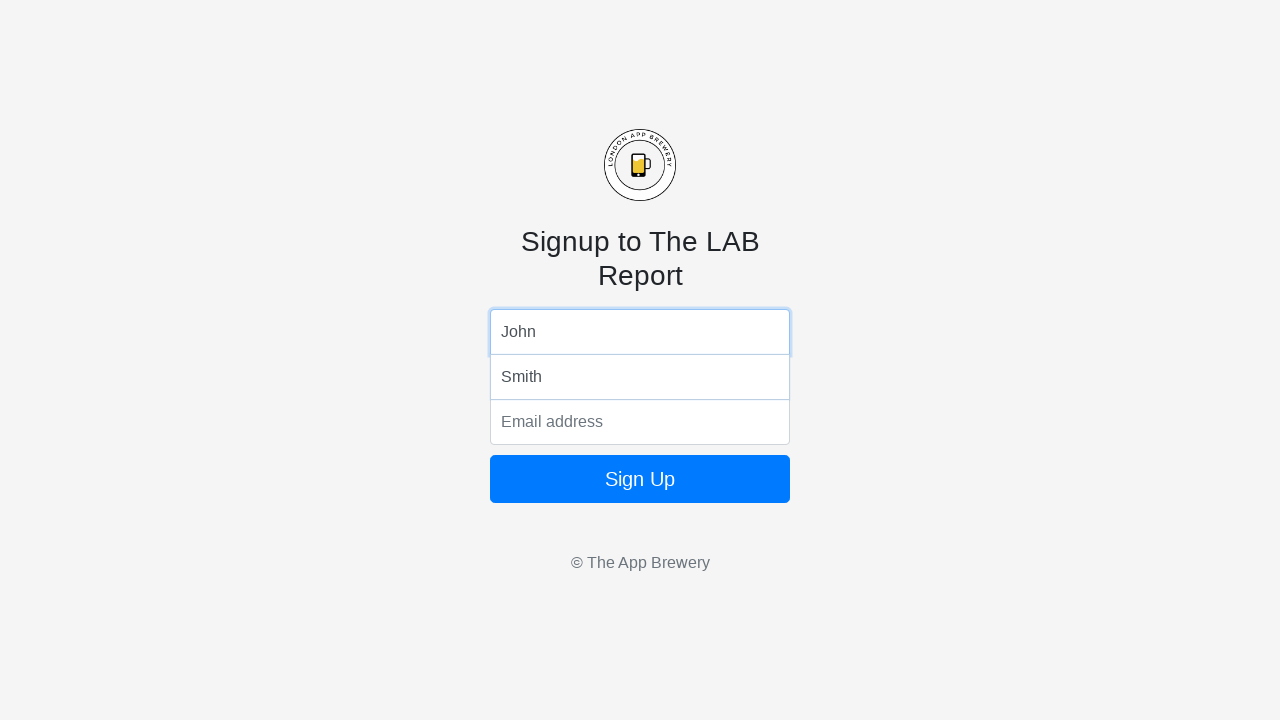

Filled email field with 'john.smith@example.com' on body > form > input.form-control.bottom
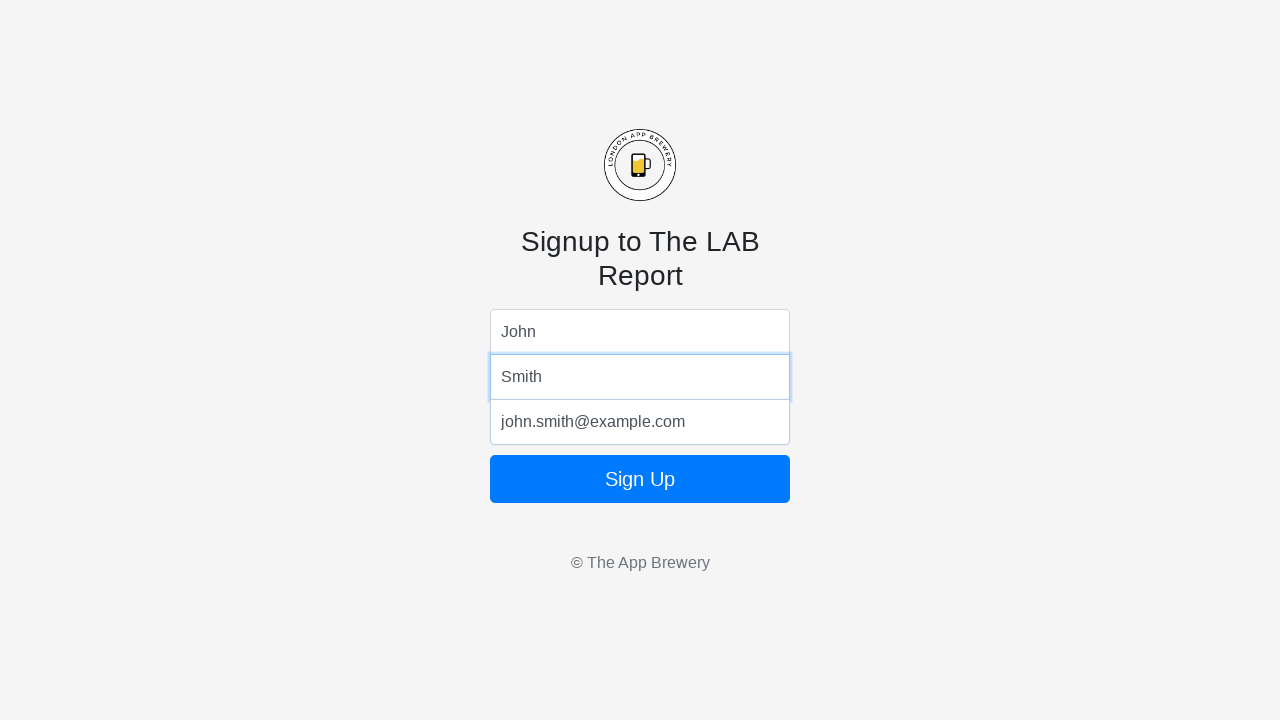

Clicked sign up button at (640, 479) on body > form > button
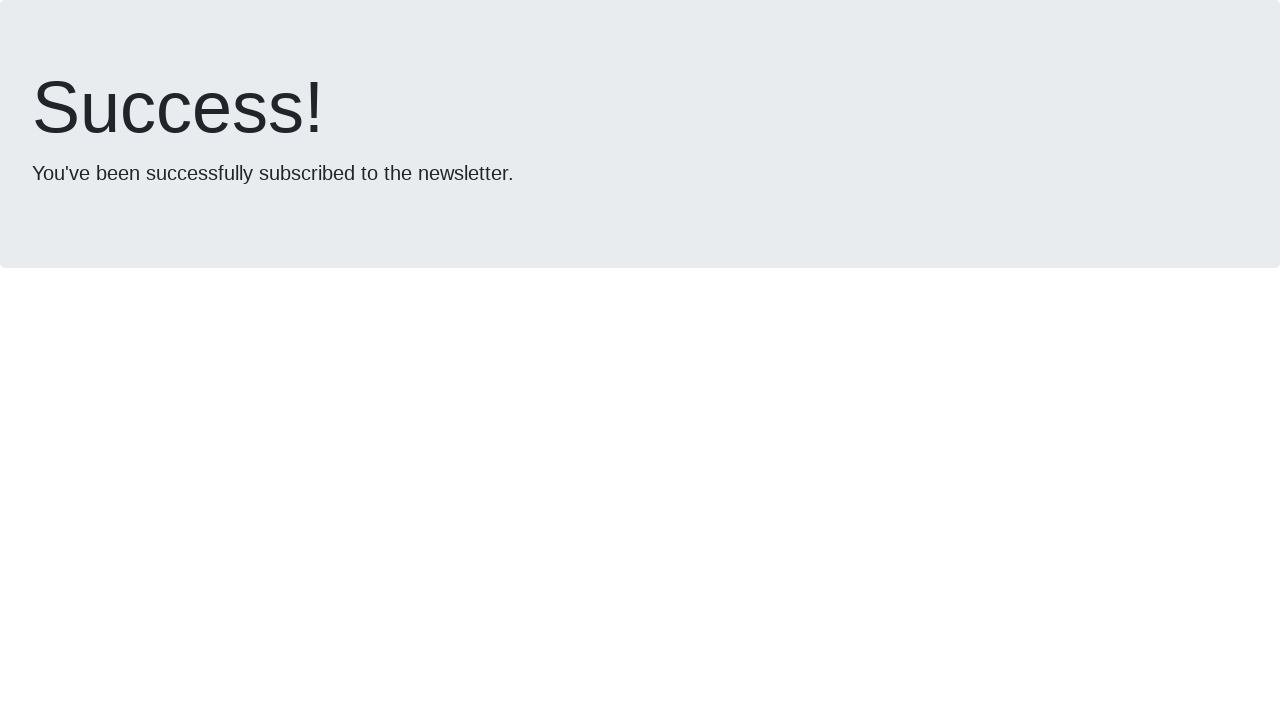

Waited 2 seconds for form submission to complete
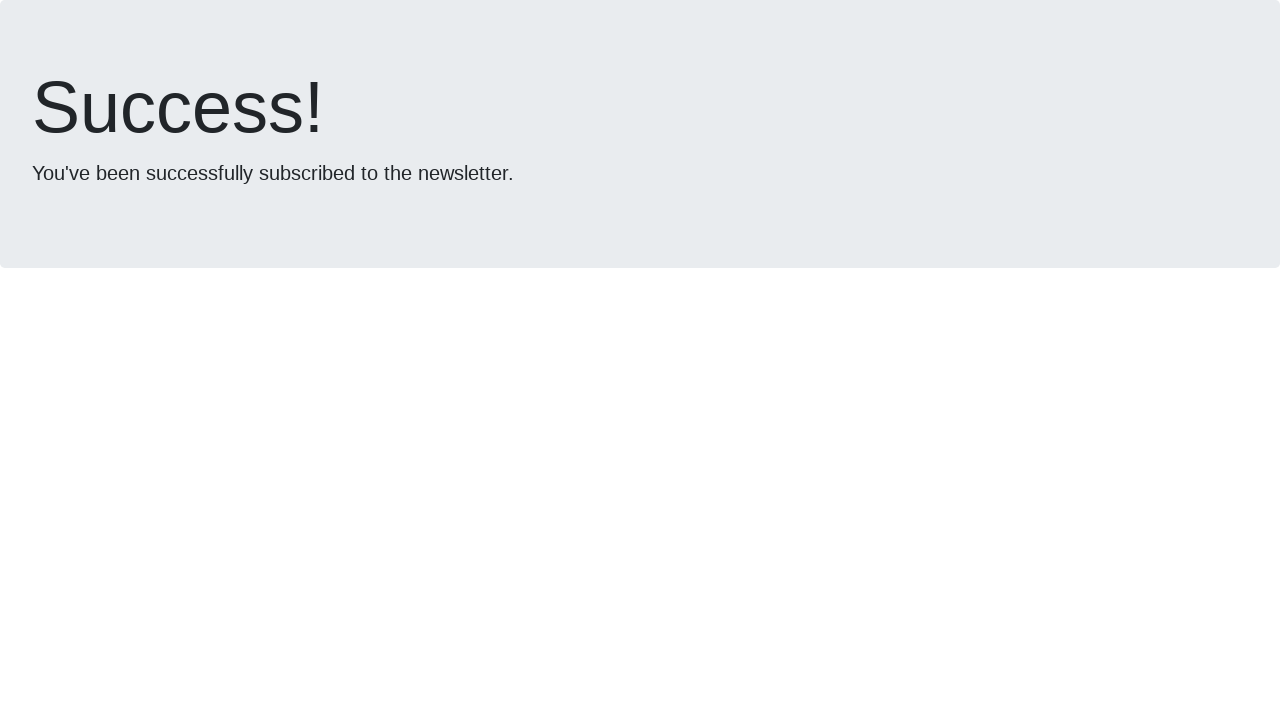

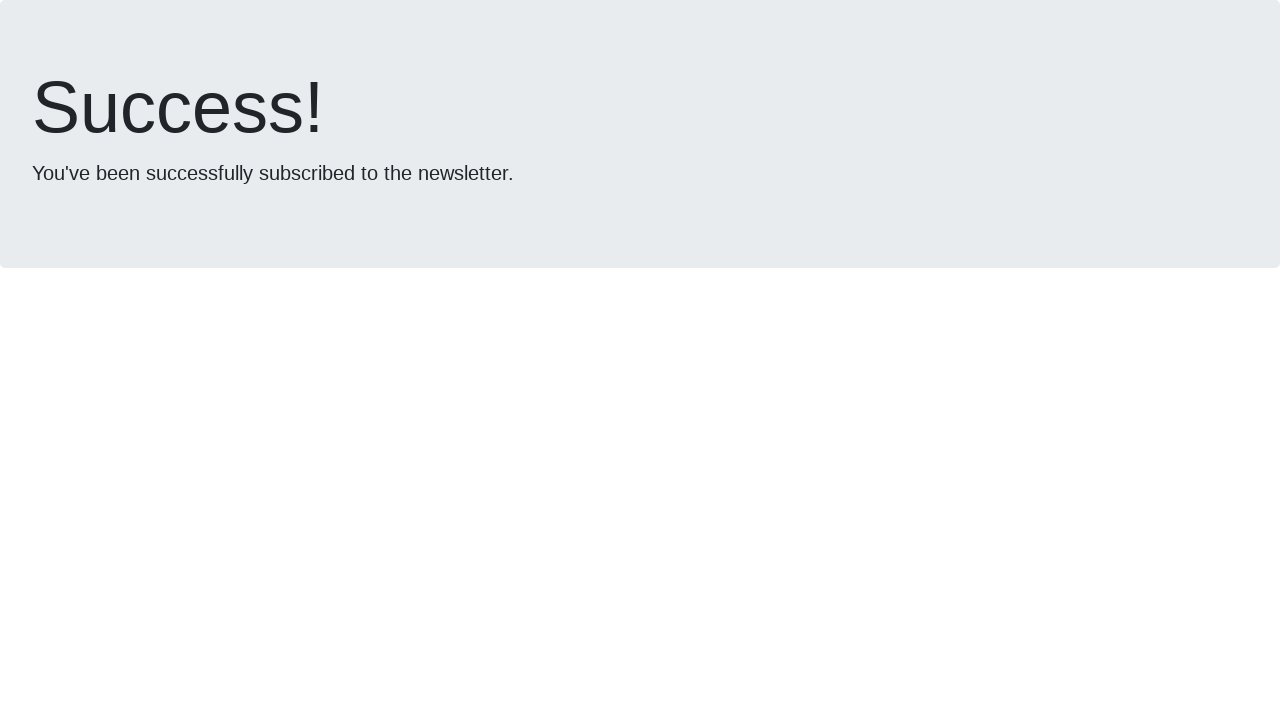